Tests confirmation popup by triggering it and accepting it

Starting URL: https://demoqa.com/alerts

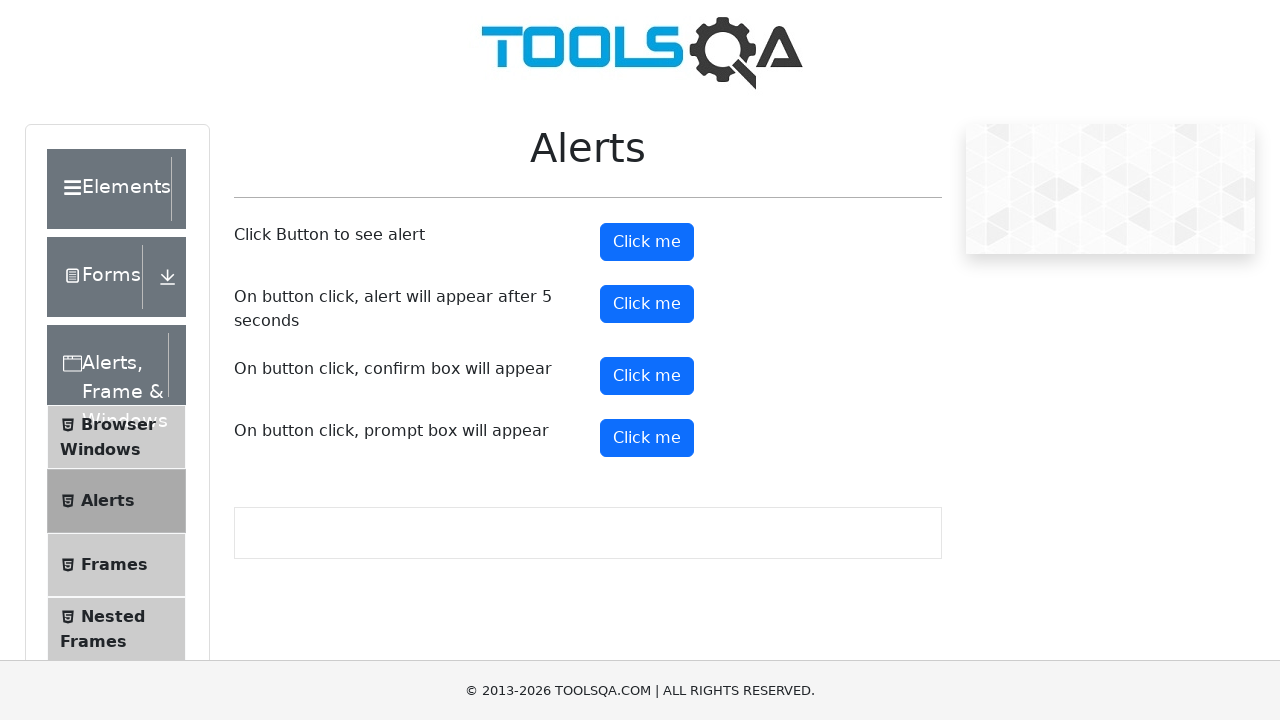

Set up dialog handler to accept confirmation popups
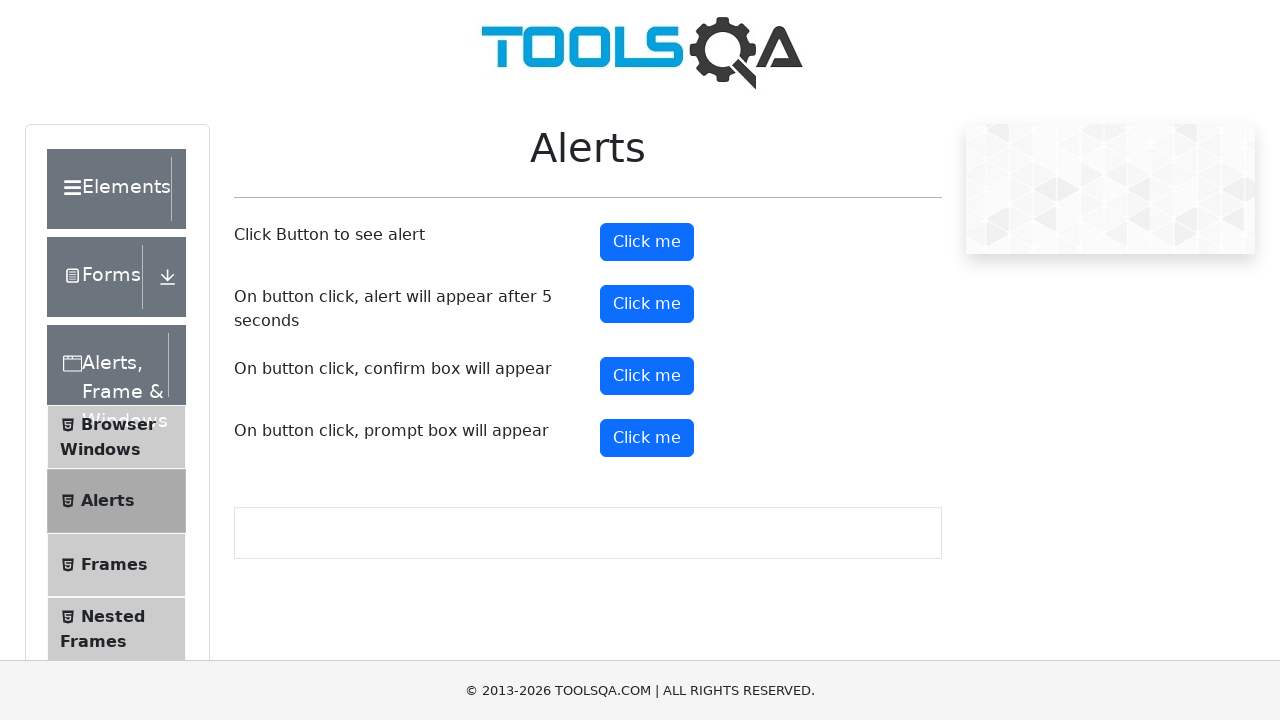

Clicked confirmation button to trigger popup at (647, 376) on #confirmButton
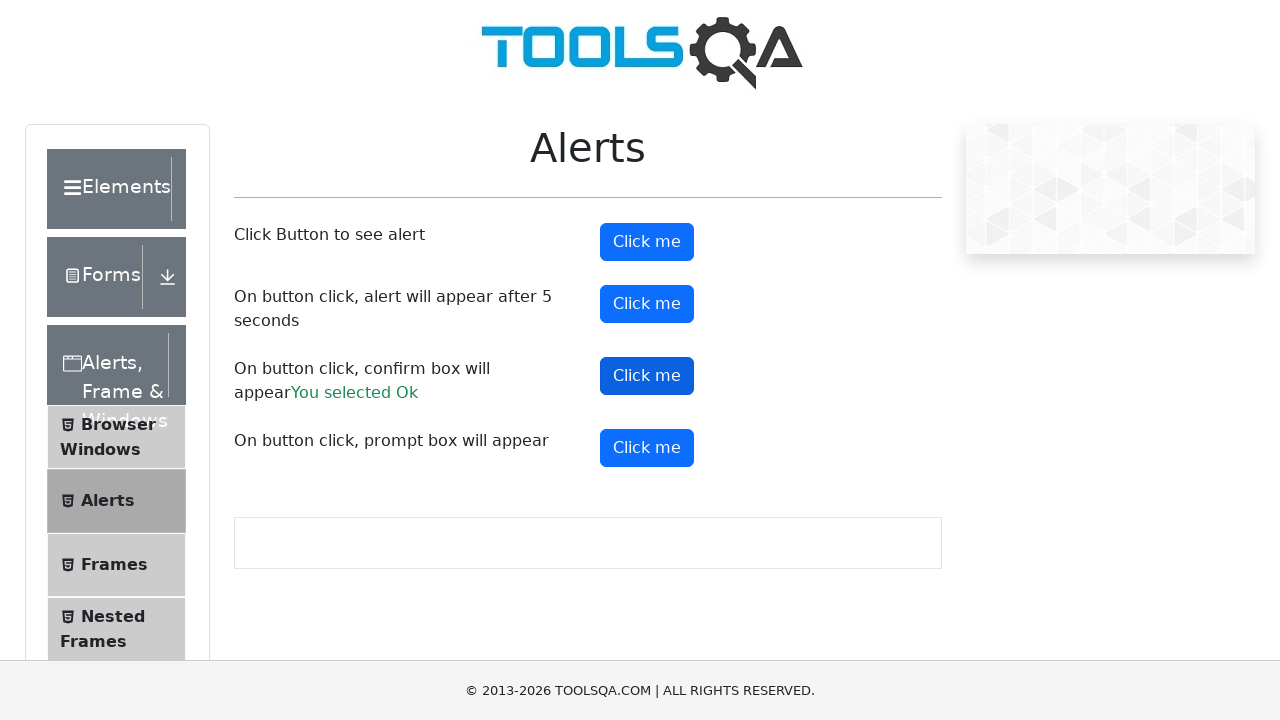

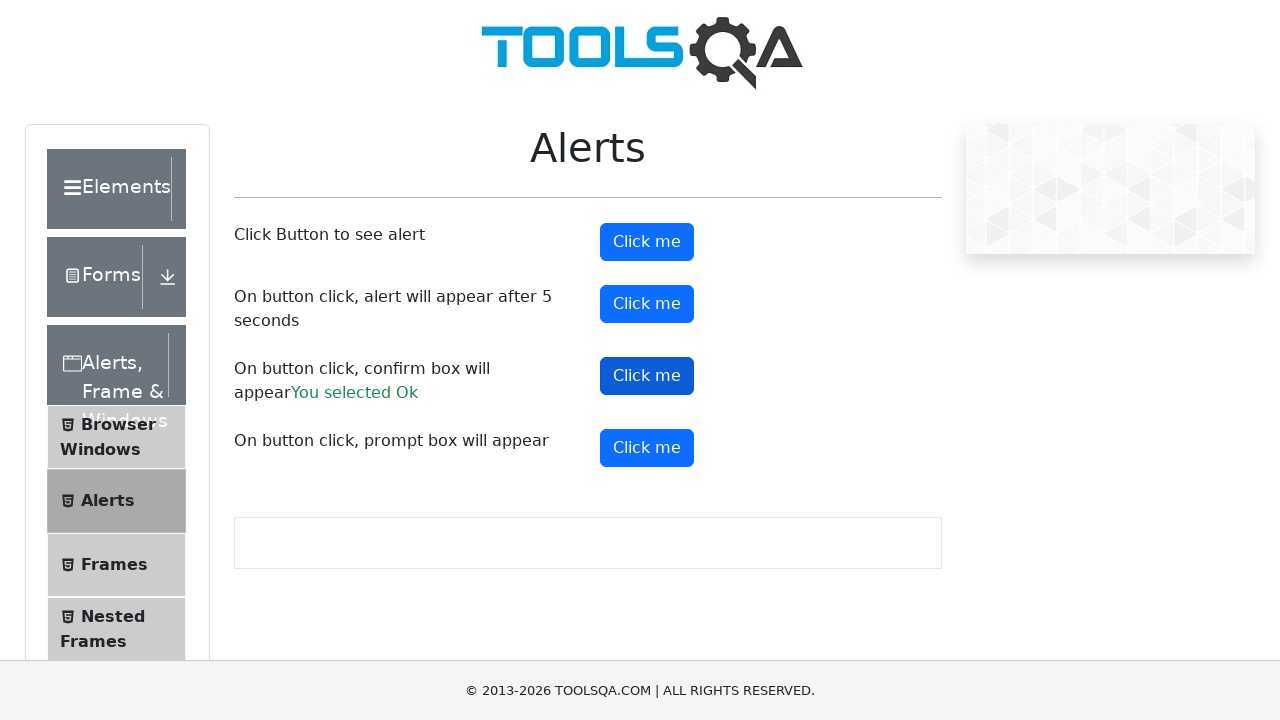